Navigates to DemoQA website, opens the Elements section, accesses Web Tables, and adds a new record by filling out a registration form with user details

Starting URL: https://demoqa.com/

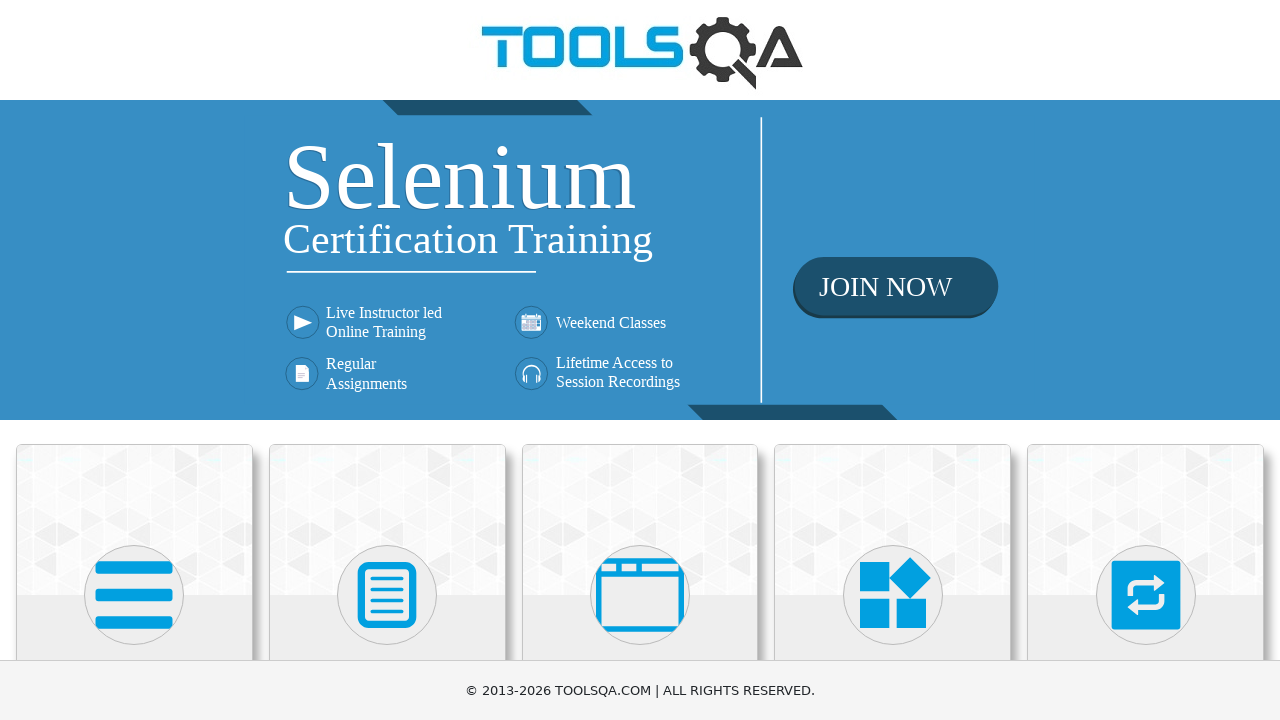

Navigated to DemoQA website
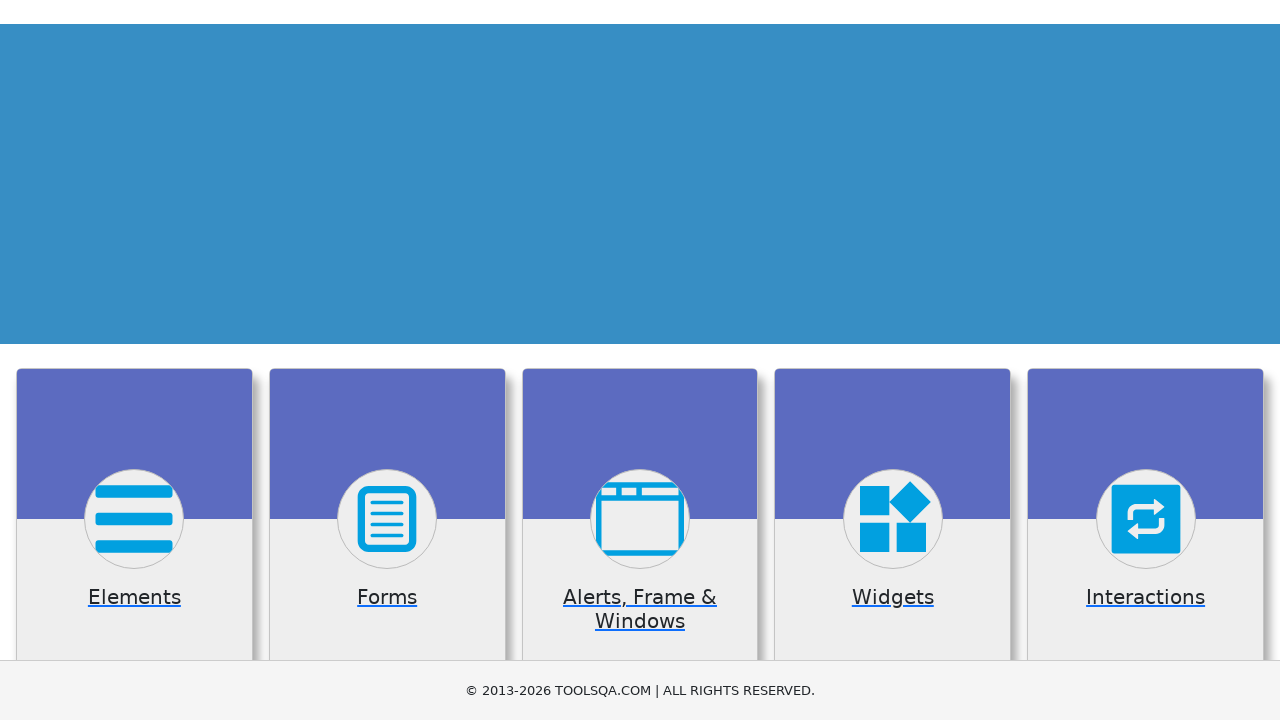

Scrolled down to view Elements section
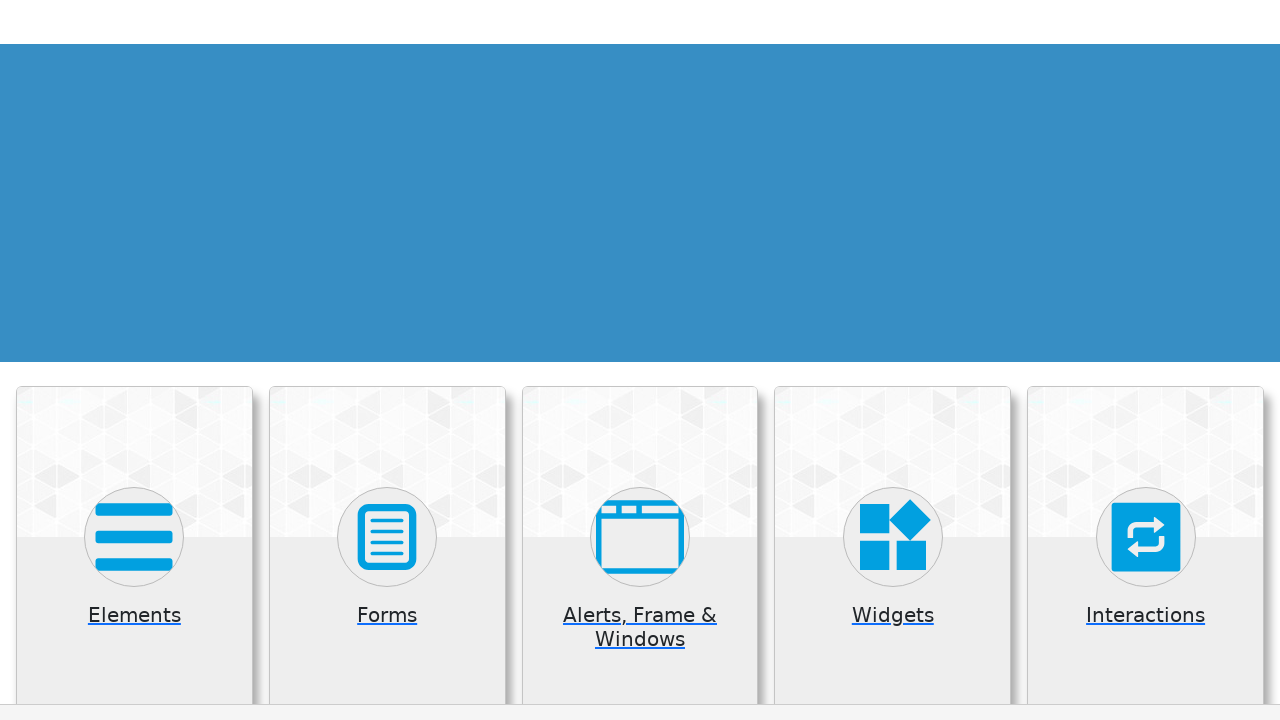

Clicked on Elements section at (134, 323) on xpath=//h5[text()='Elements']
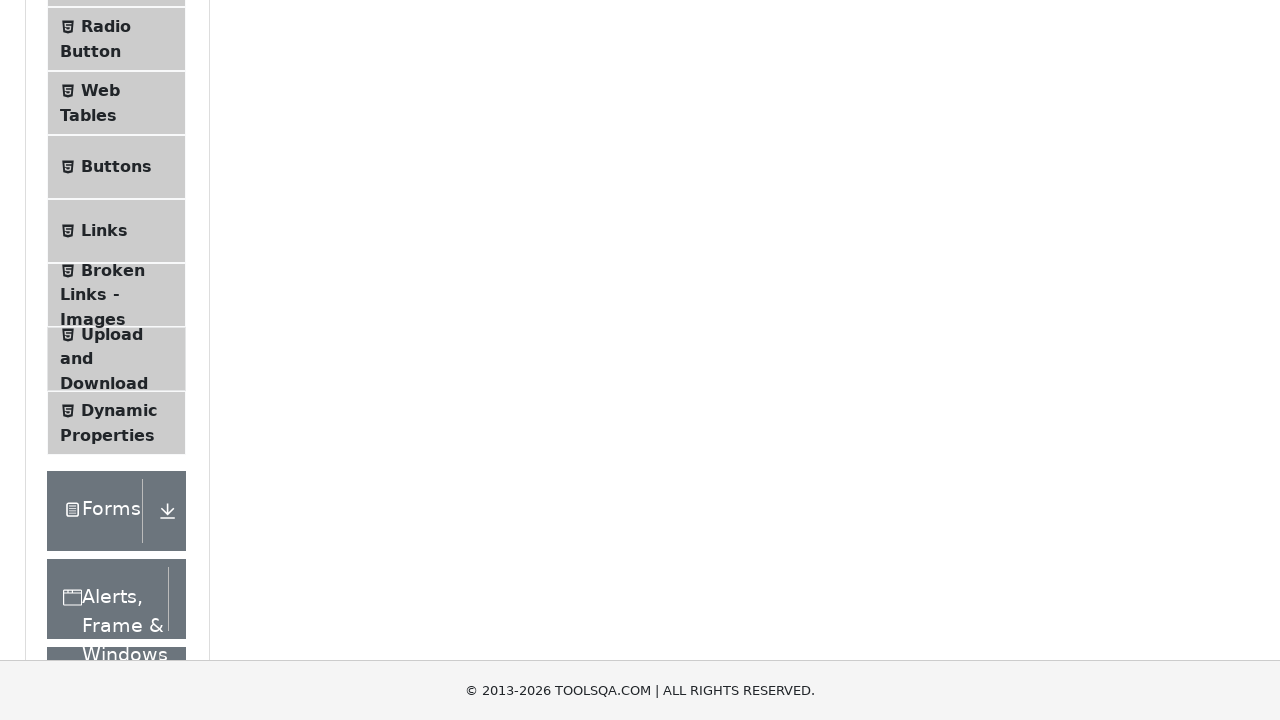

Clicked on Web Tables menu item at (100, 90) on xpath=//span[text()='Web Tables']
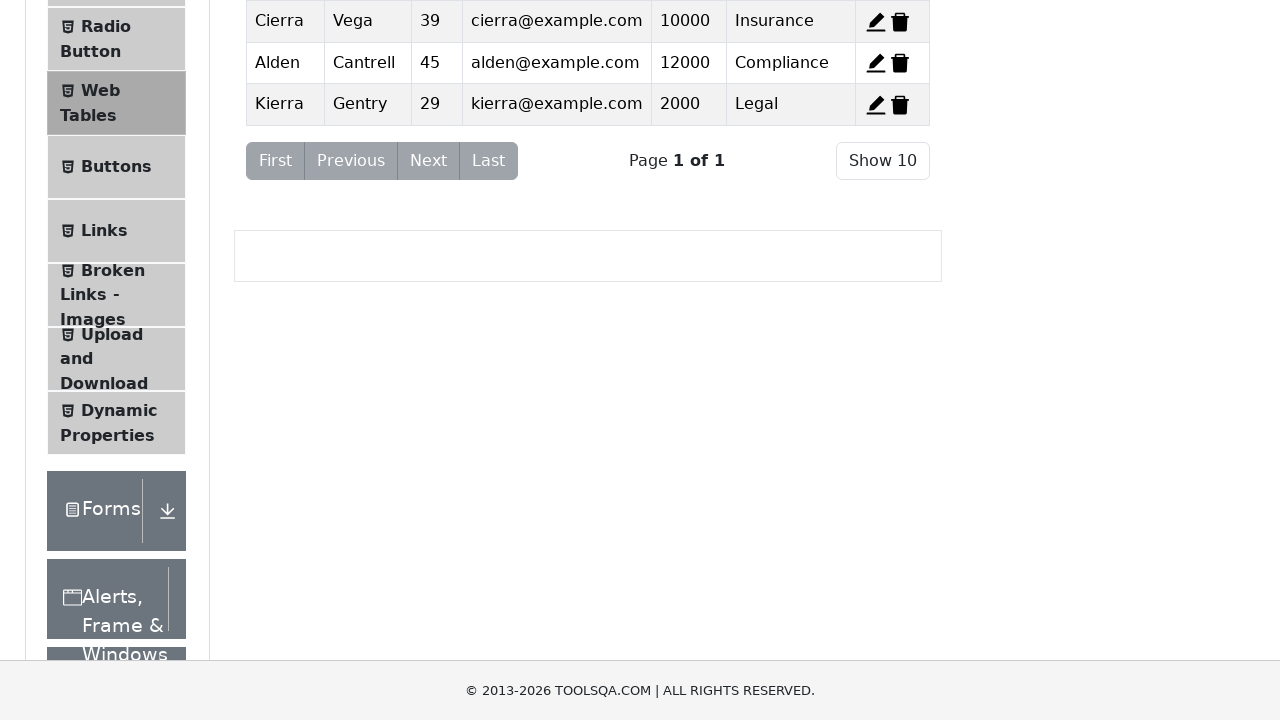

Clicked Add button to open new record form at (274, 250) on #addNewRecordButton
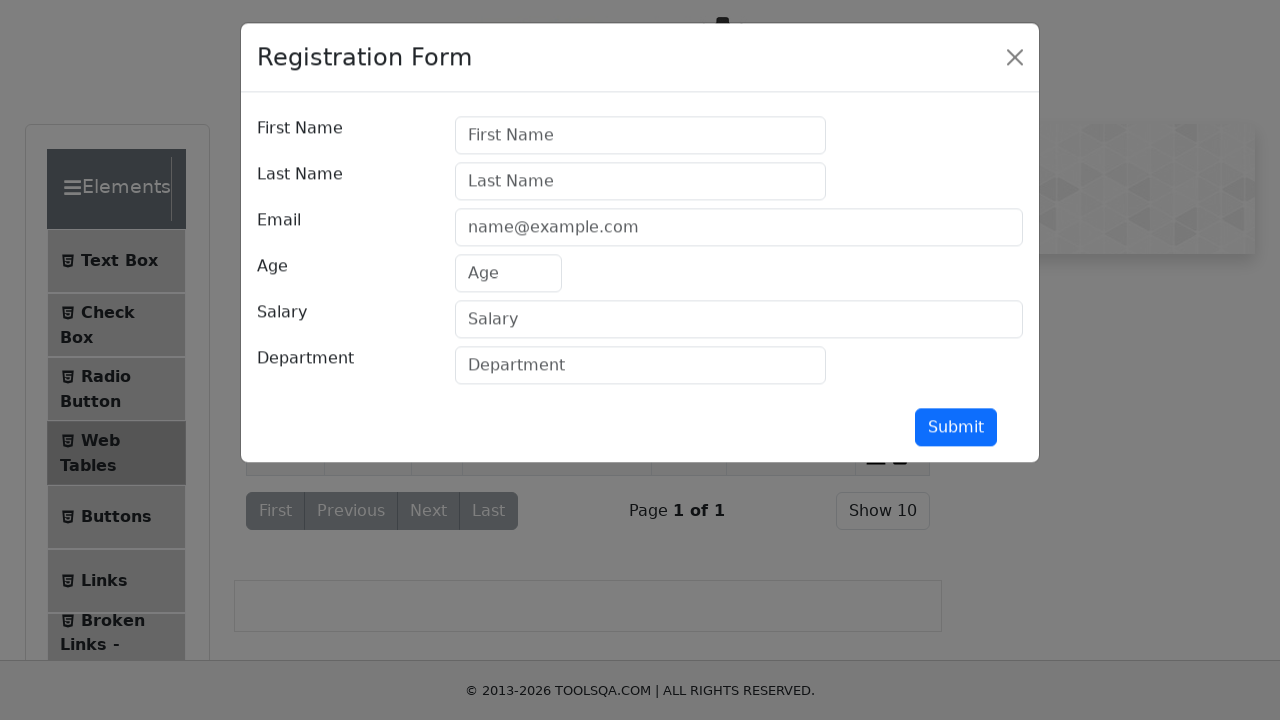

Filled first name field with 'Oana' on #firstName
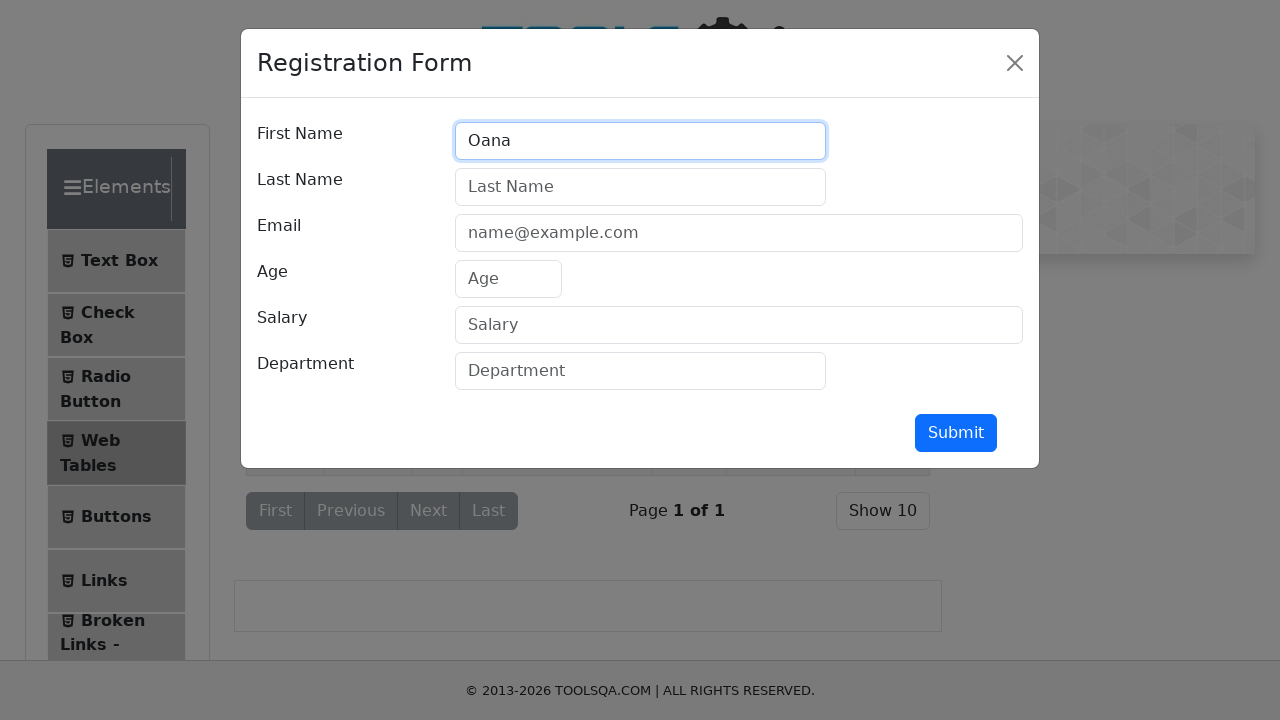

Filled last name field with 'Irimus' on #lastName
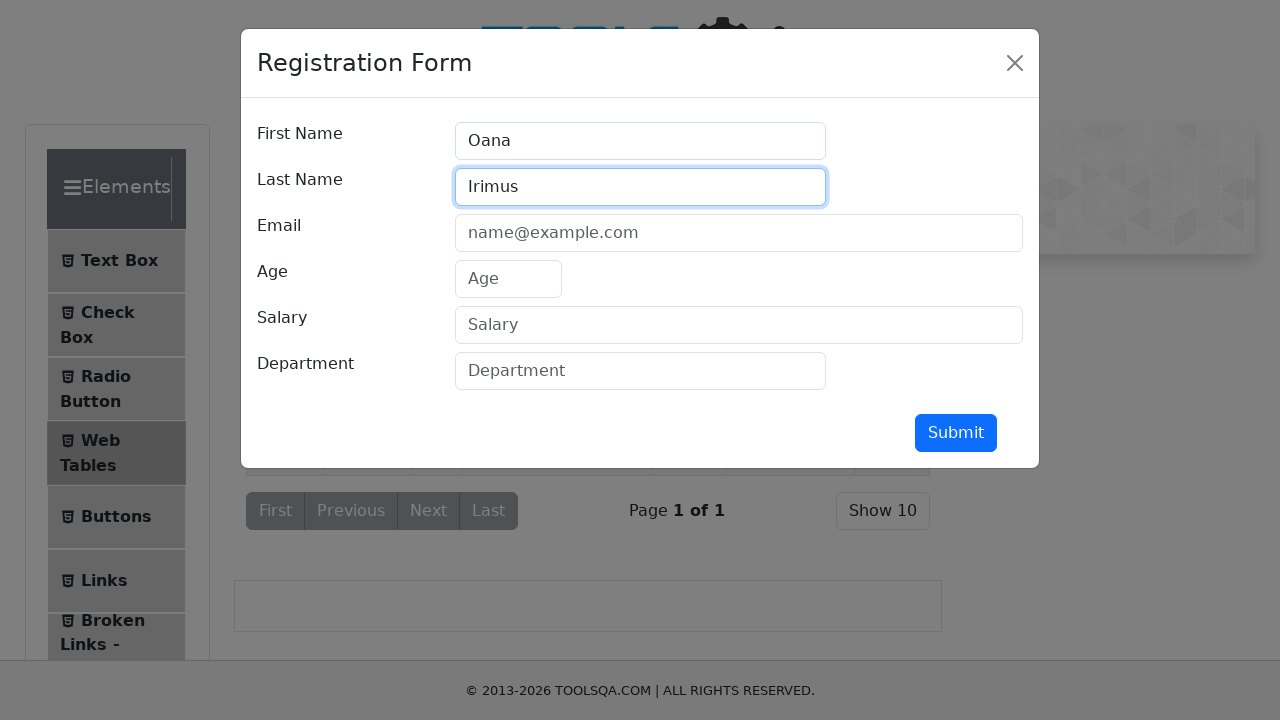

Filled email field with 'oana@test.com' on #userEmail
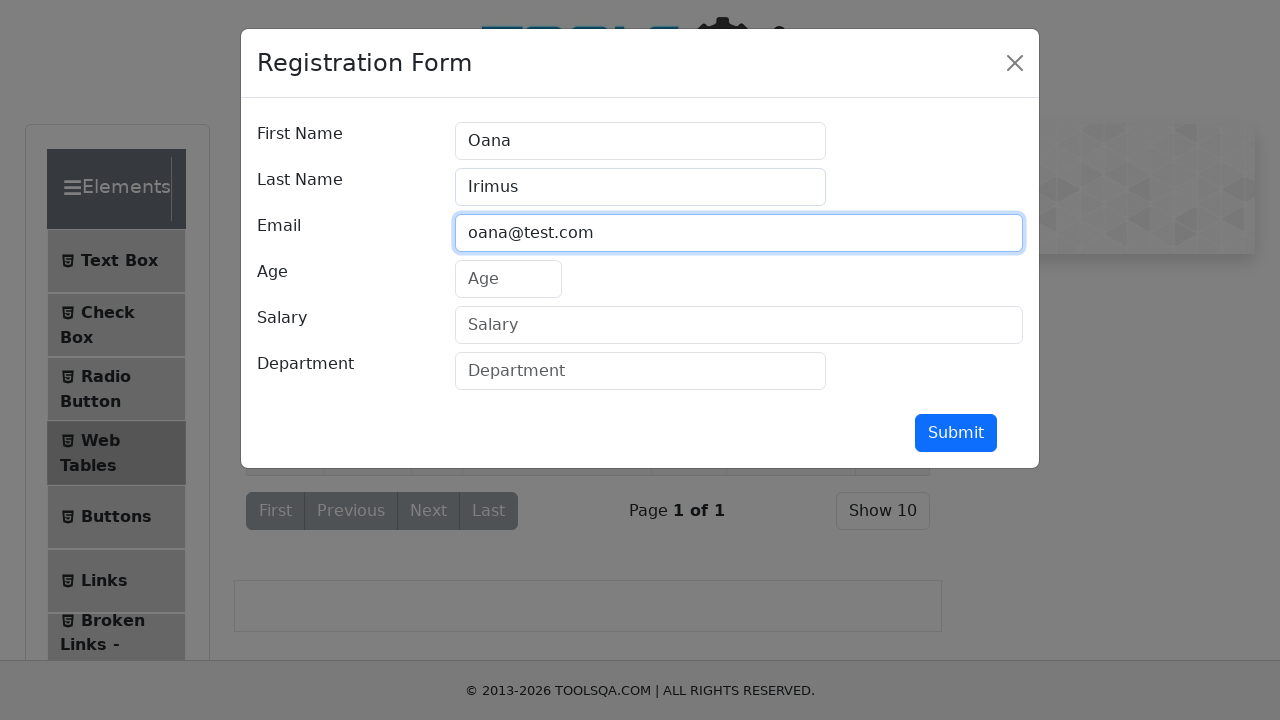

Filled age field with '25' on #age
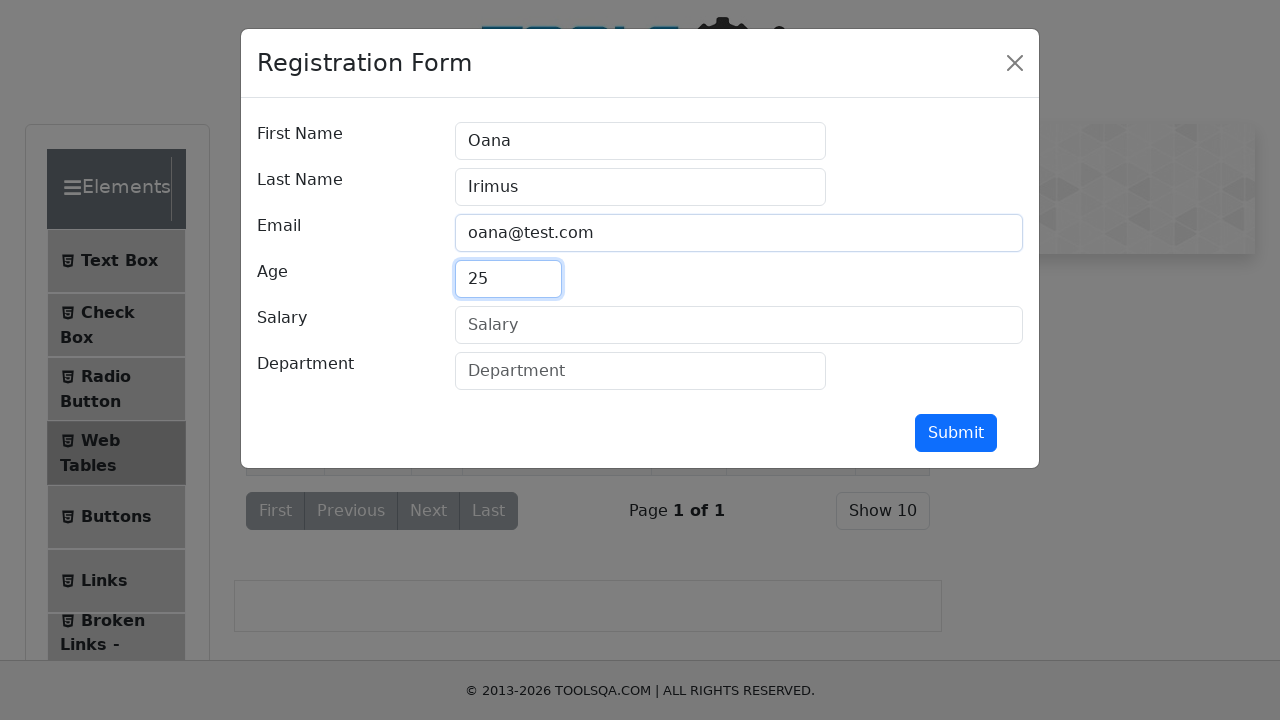

Filled salary field with '9800' on #salary
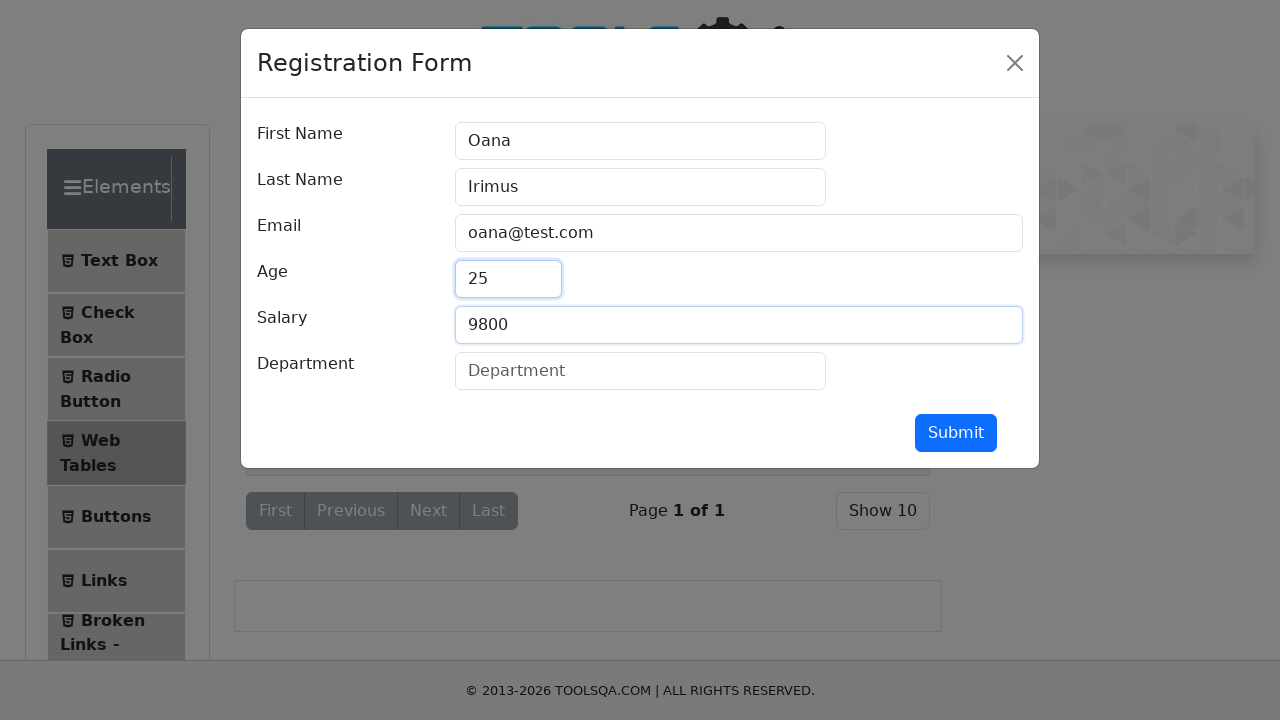

Filled department field with 'QA' on #department
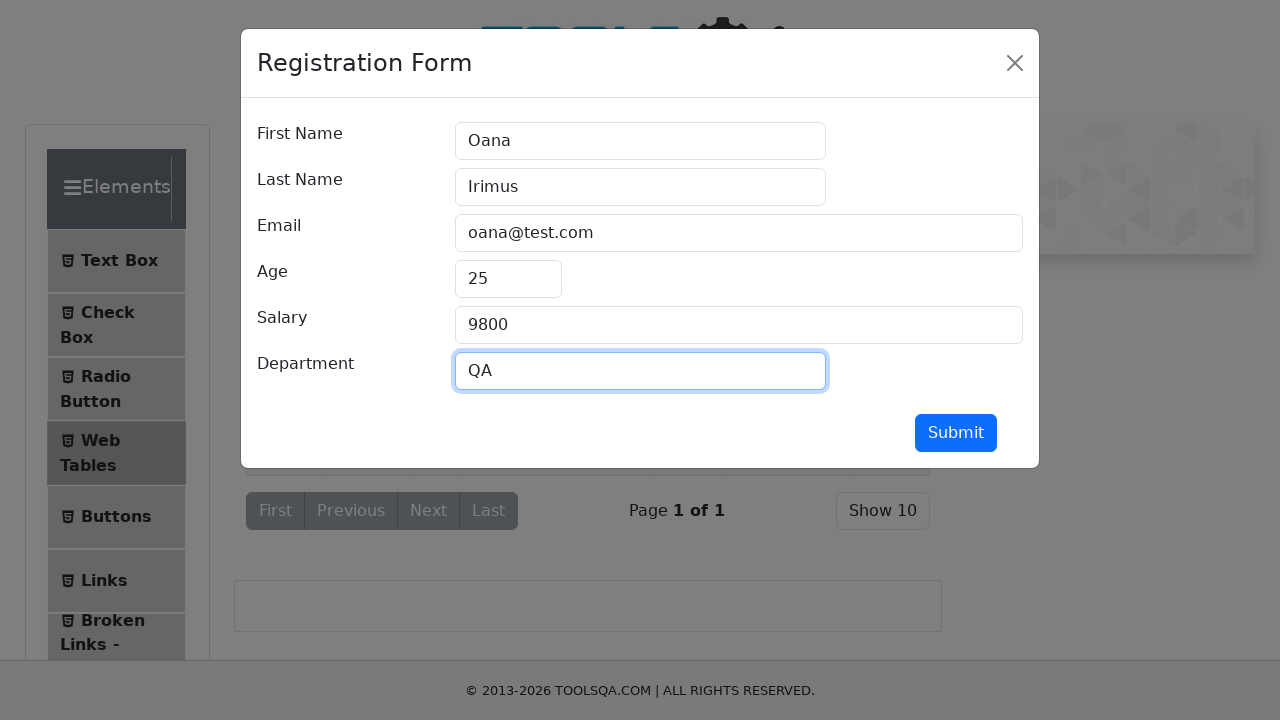

Clicked submit button to add new record at (956, 433) on #submit
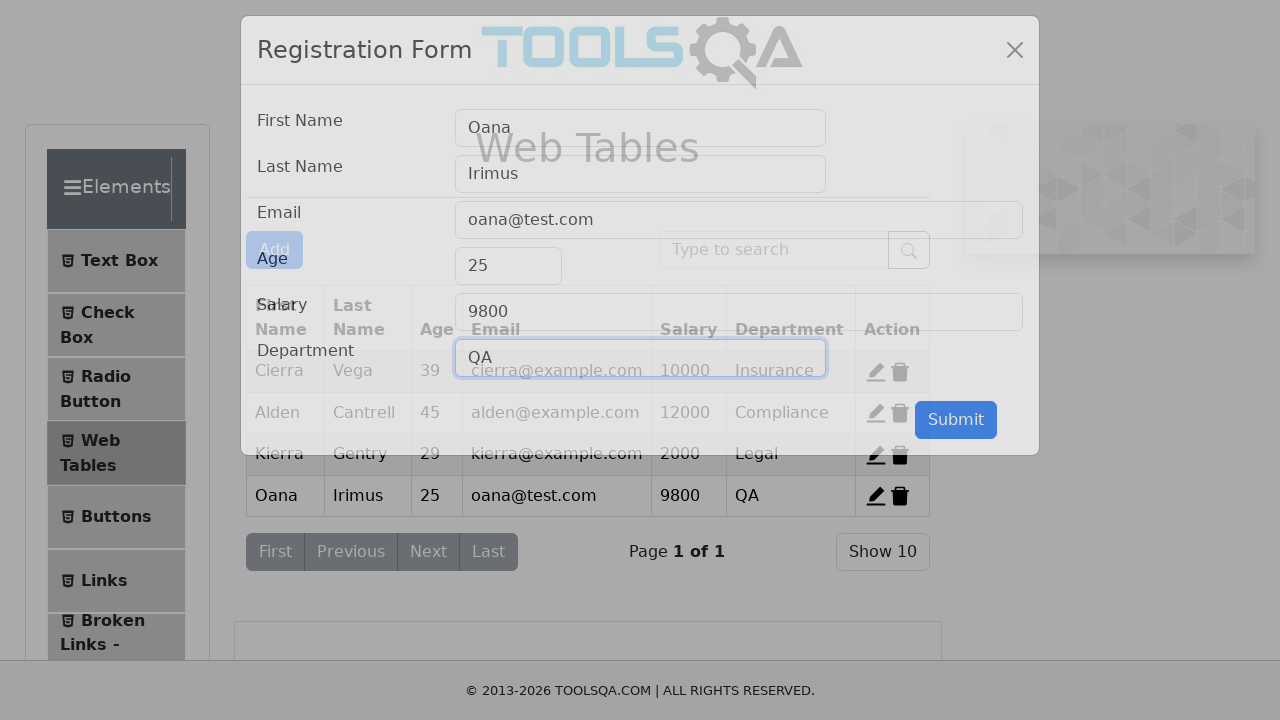

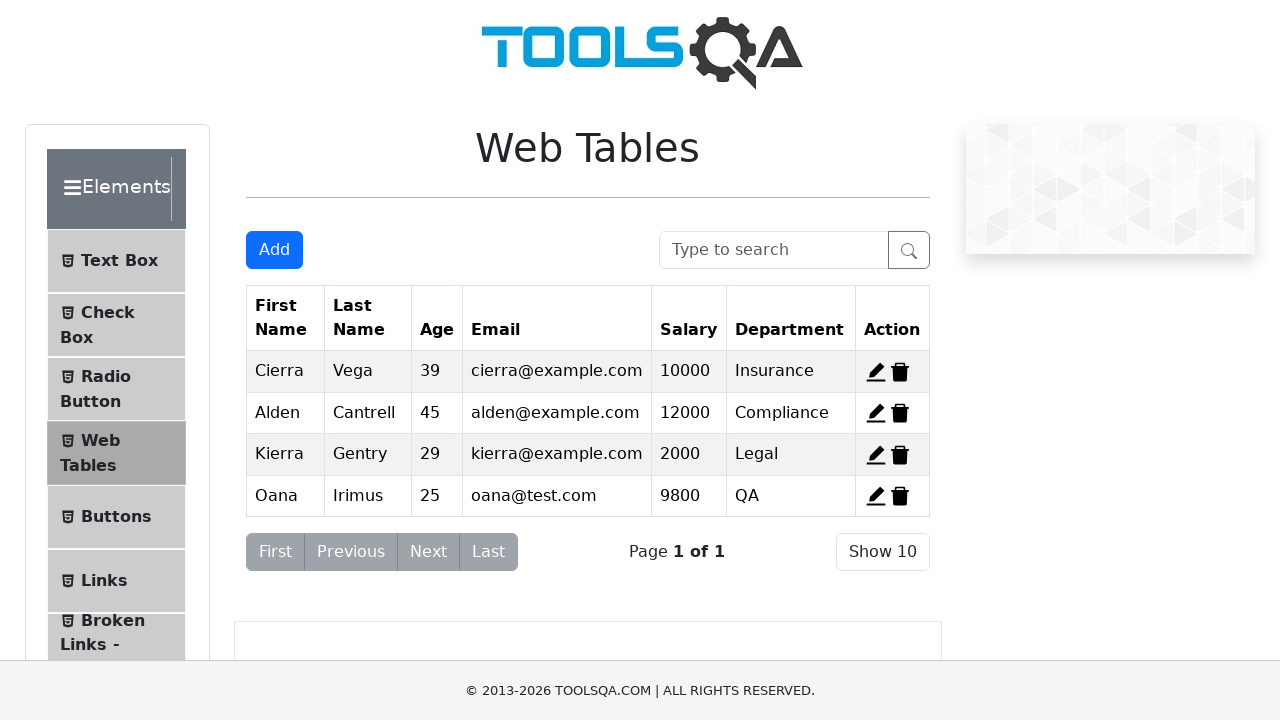